Tests a booking form by expanding more options, selecting travel class, then navigating to a calendar page and clicking on a date

Starting URL: https://ingagegroup.github.io/booking.html

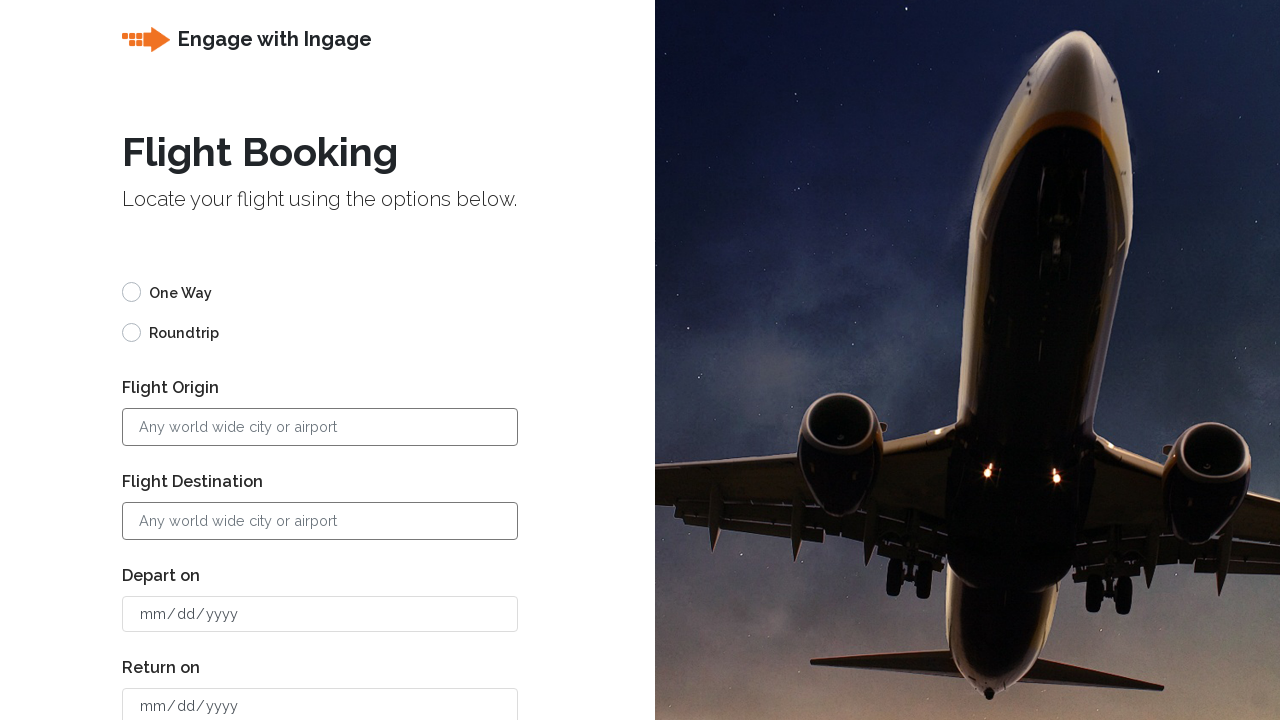

Scrolled down 250px to reveal more booking options
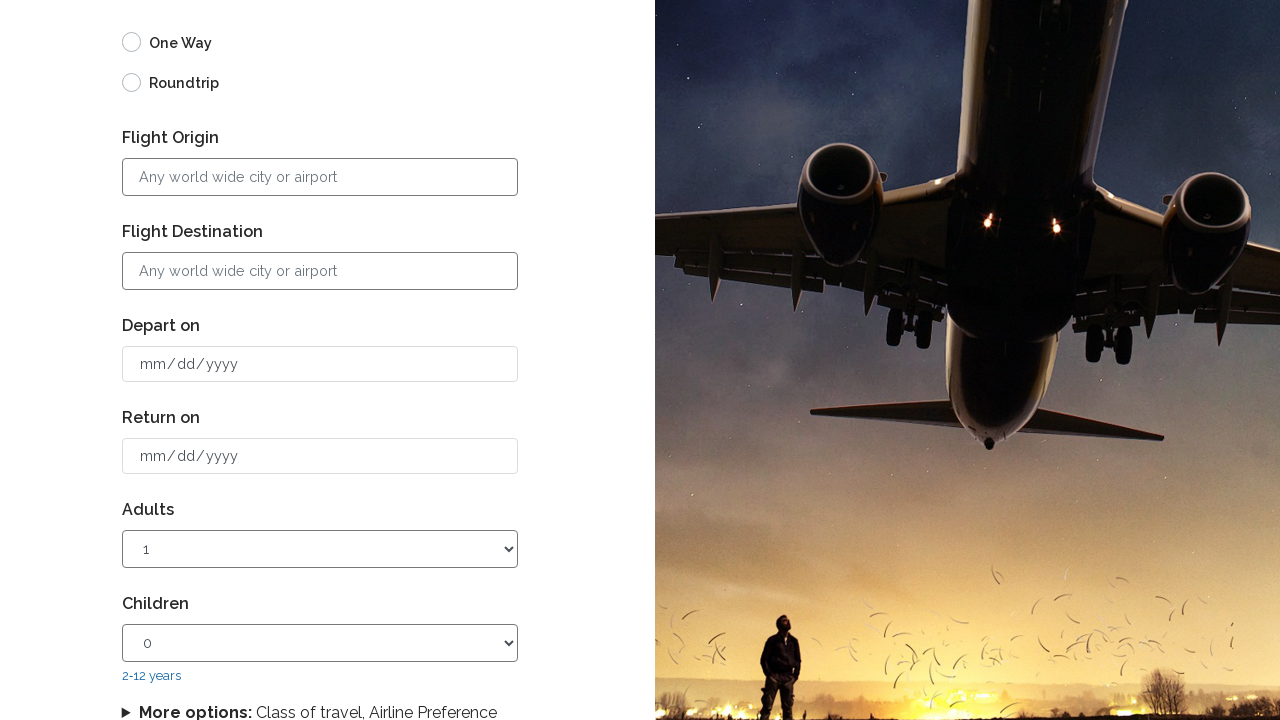

Clicked 'More options' link to expand additional form fields at (320, 708) on .more-link
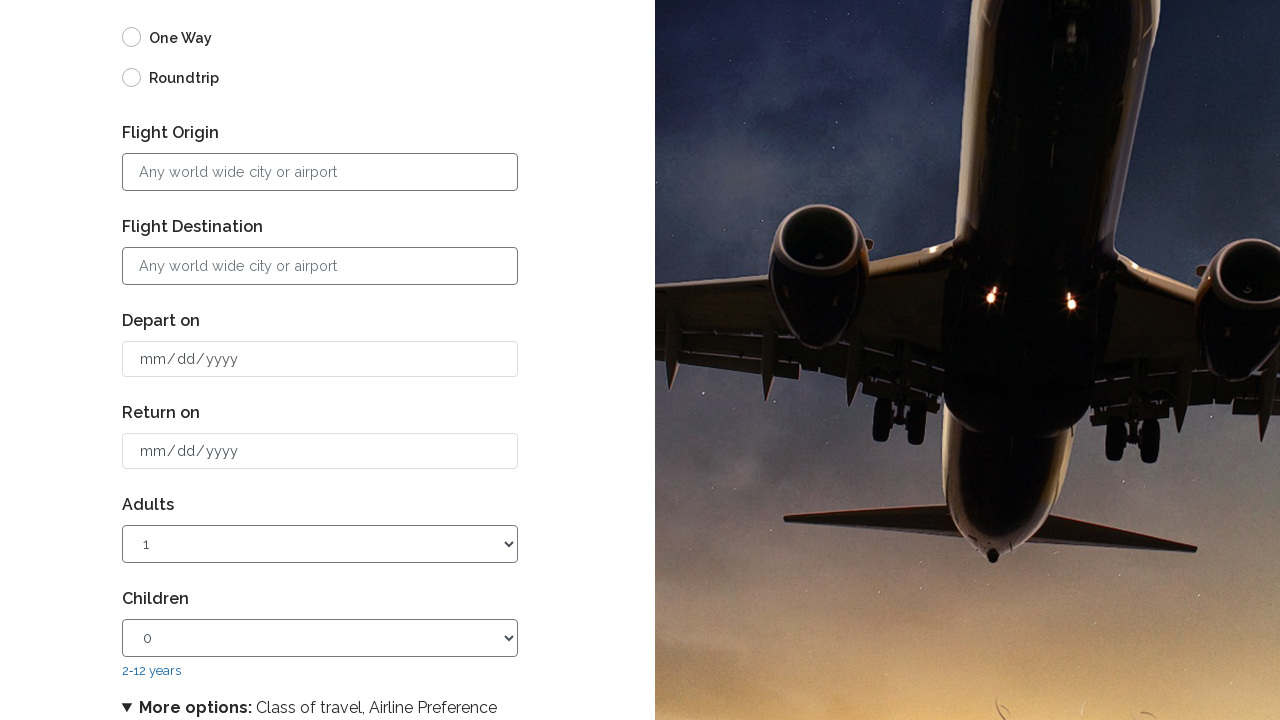

Clicked class of travel dropdown to open options at (320, 451) on select[name='class-of-travel']
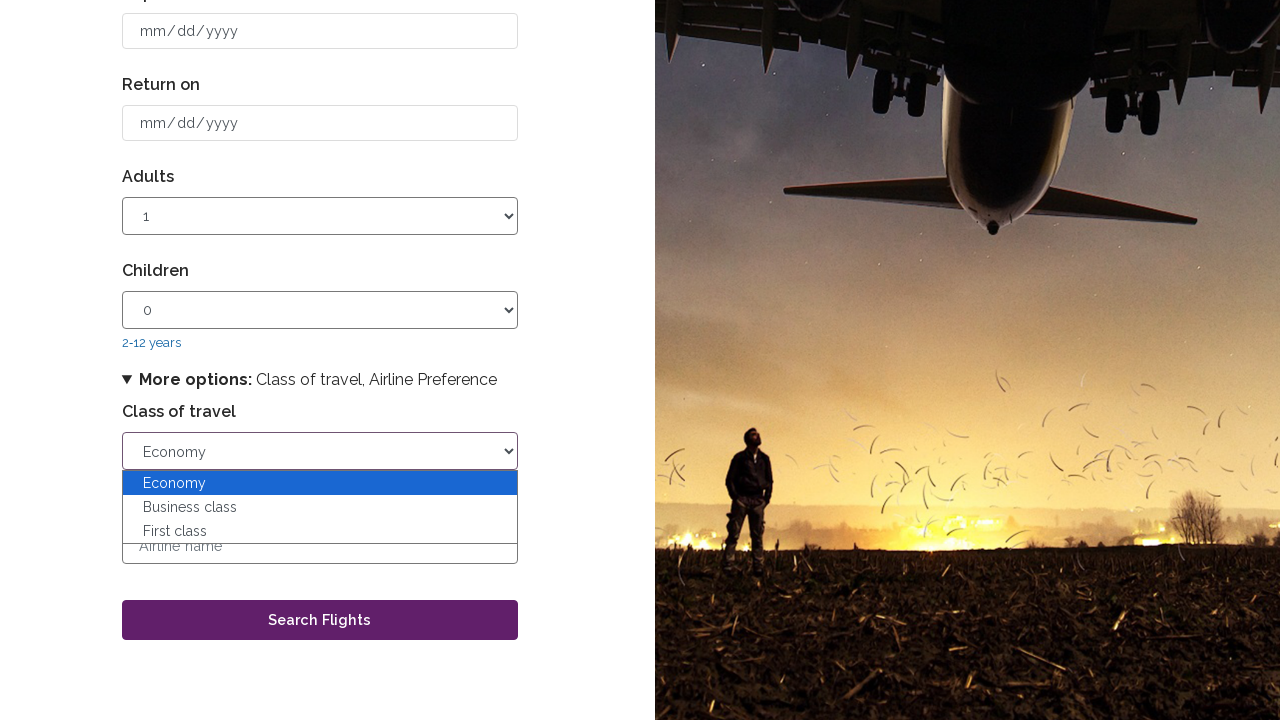

Selected 'Business class' from the travel class dropdown on select[name='class-of-travel']
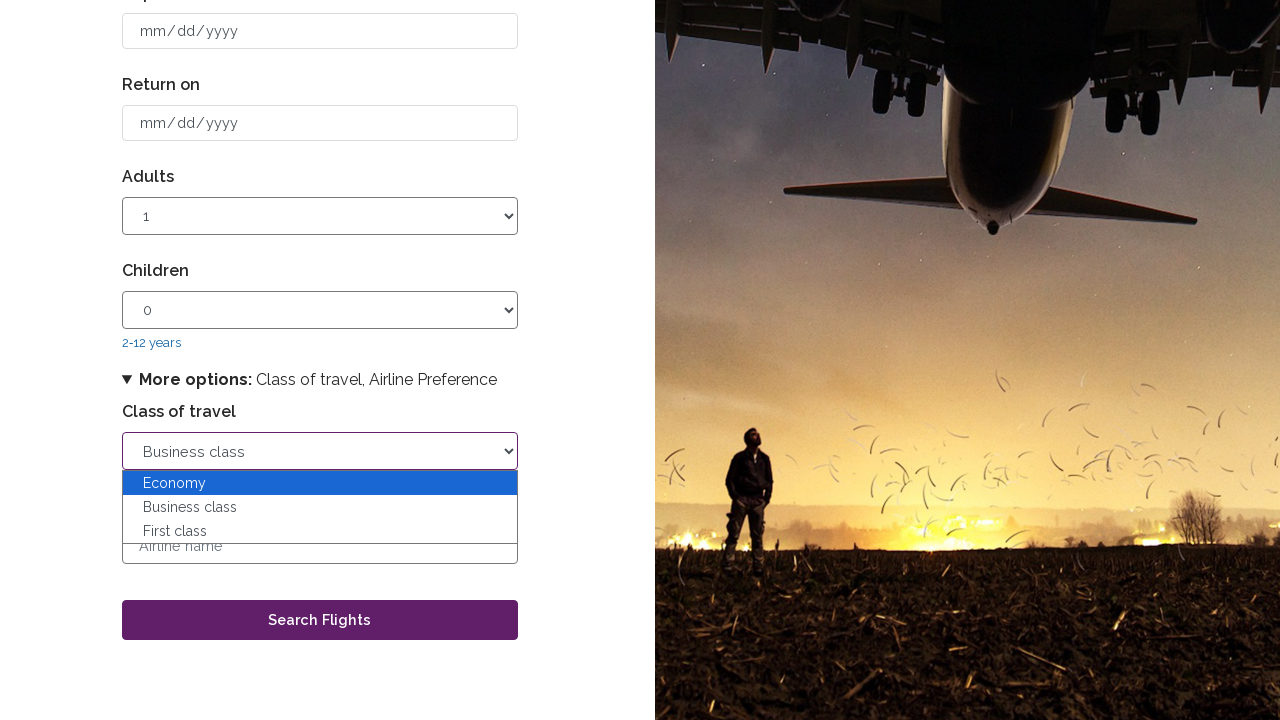

Navigated to calendar page
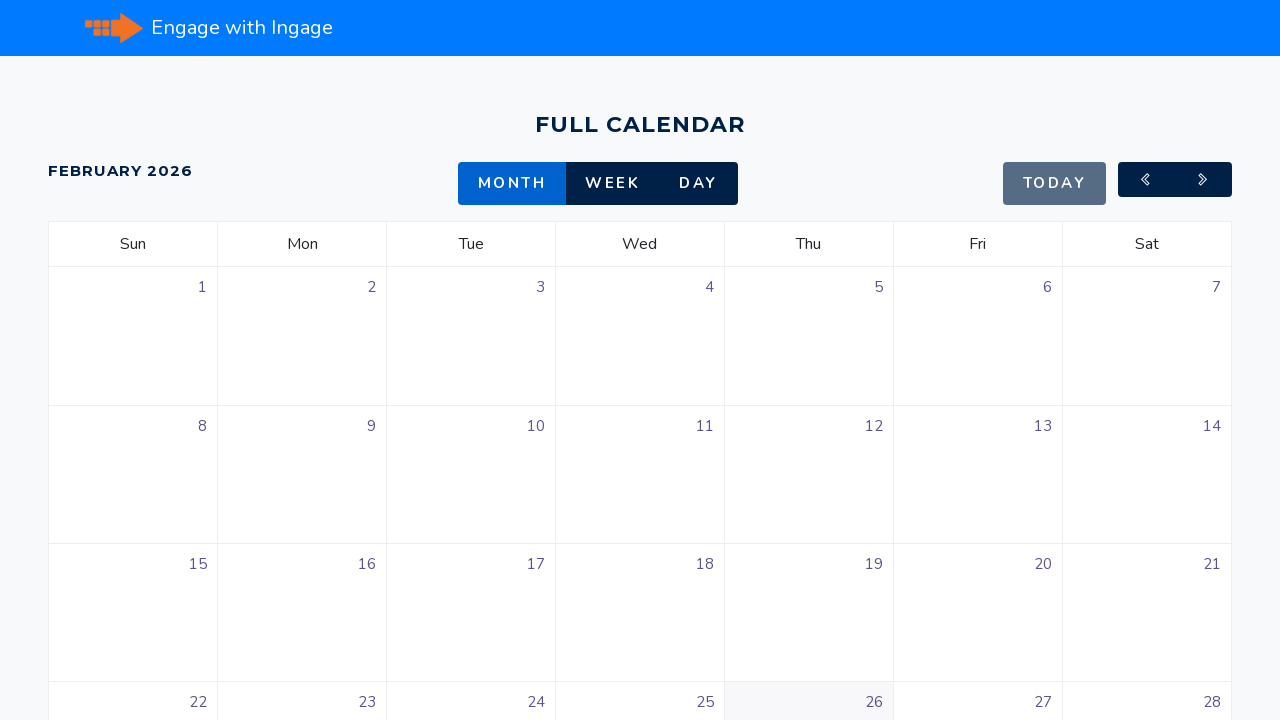

Clicked on a date in the calendar (Friday, past date) at (978, 564) on #calendar > div.fc-view-container > div > table > tbody > tr > td > div > div > 
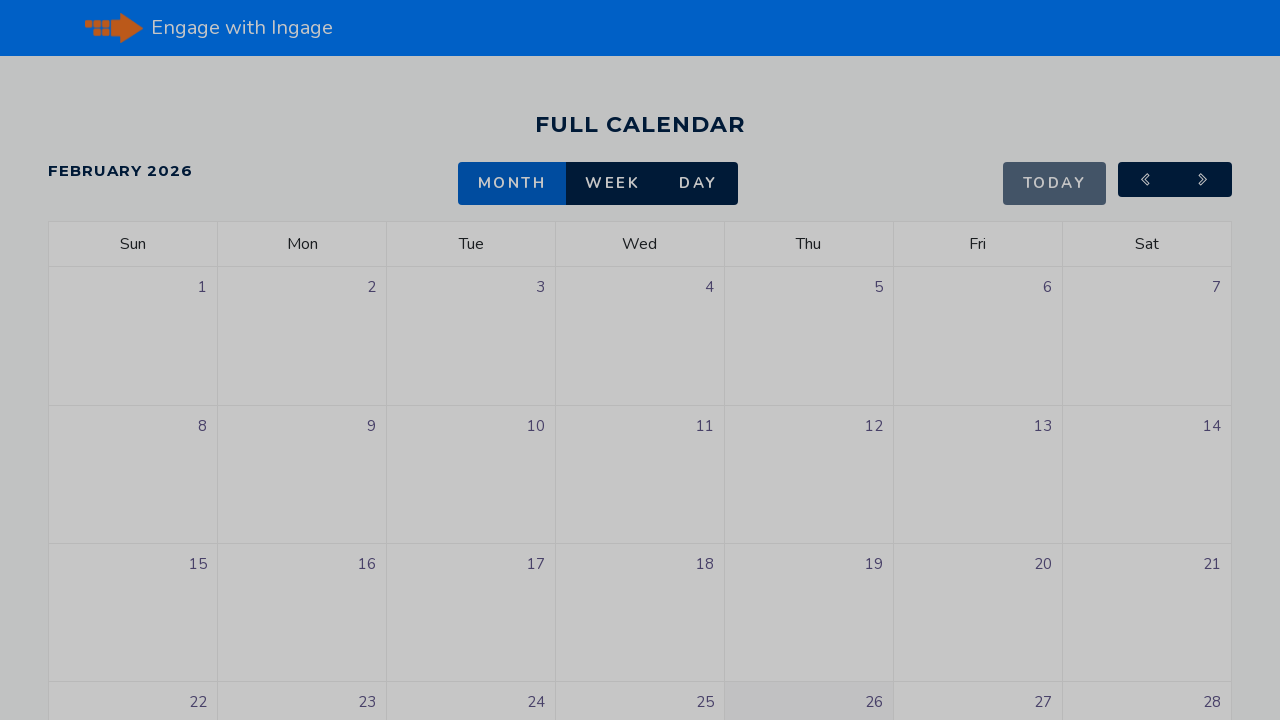

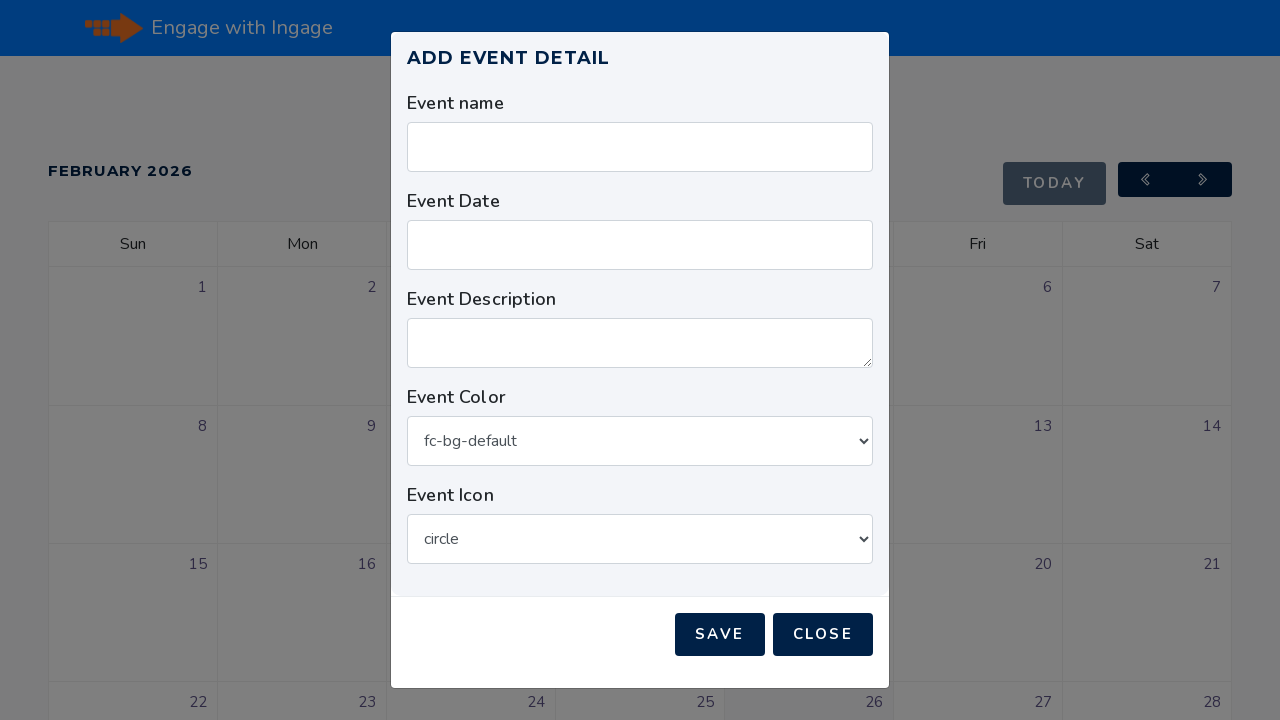